Tests mortgage calculator functionality by entering home value and down payment percentage values

Starting URL: https://www.mortgagecalculator.org/

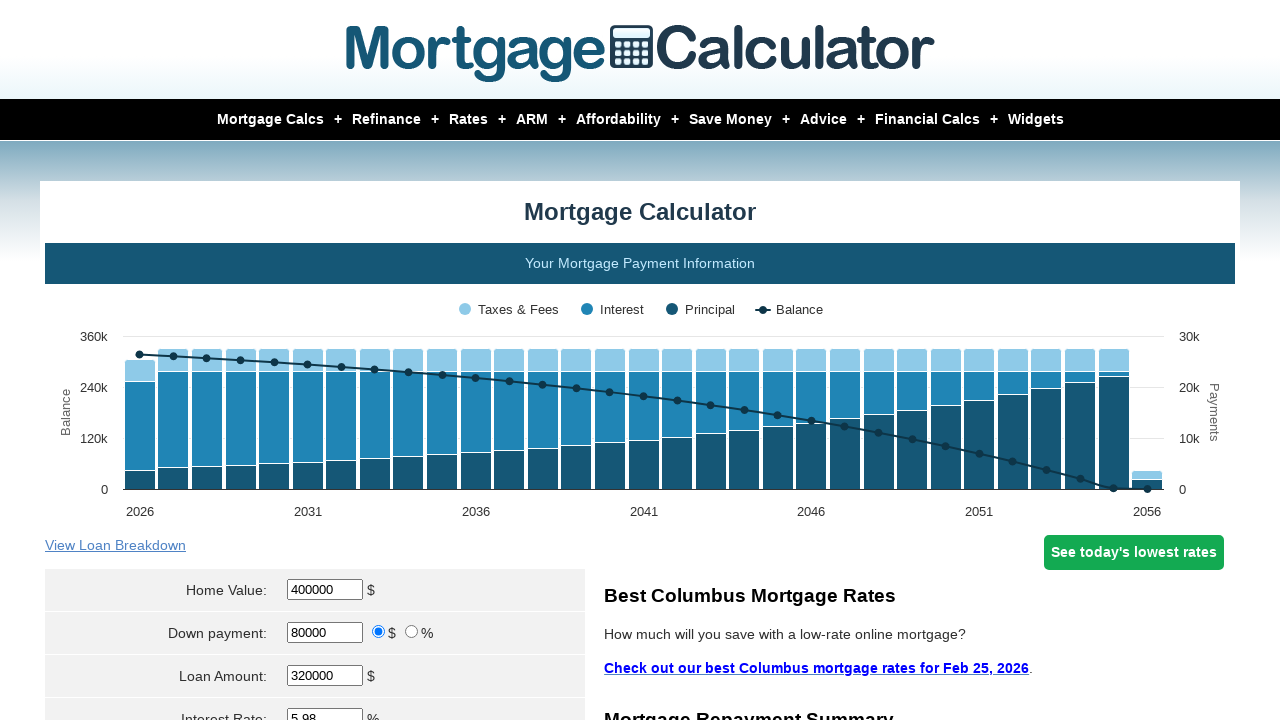

Clicked on home value field at (325, 590) on #homeval
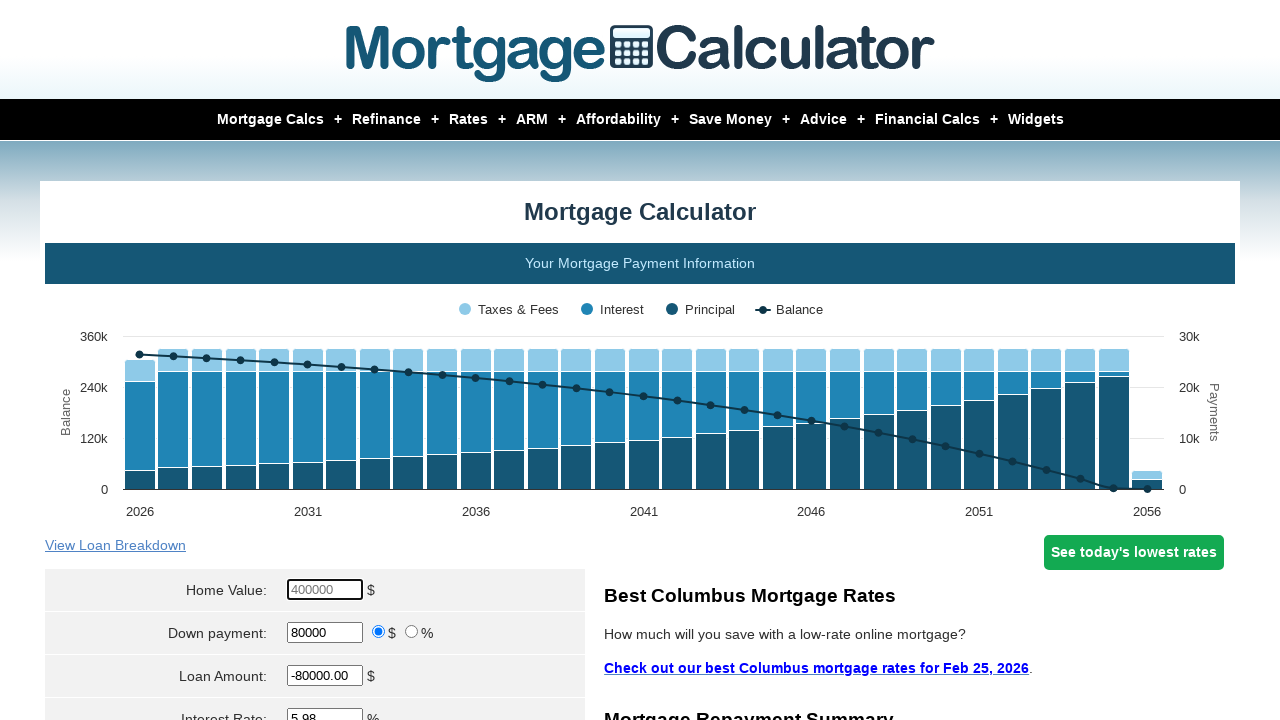

Cleared home value field on #homeval
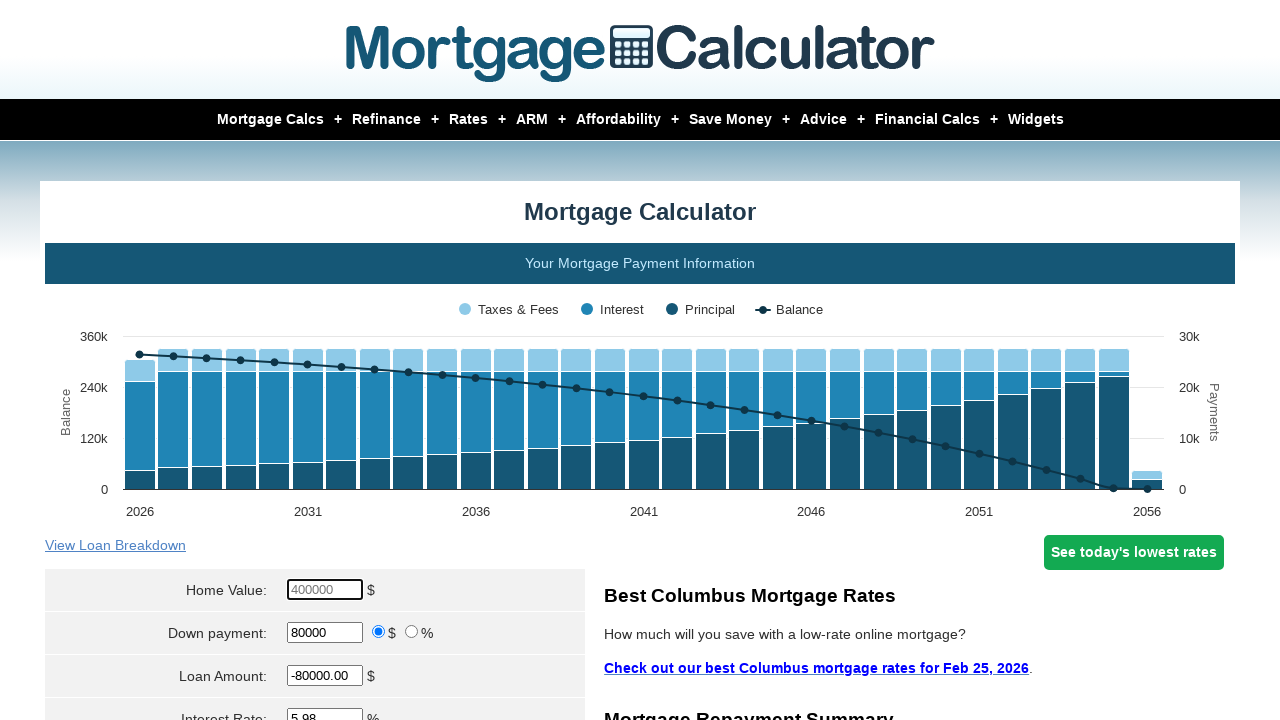

Entered home value of $450,000 on #homeval
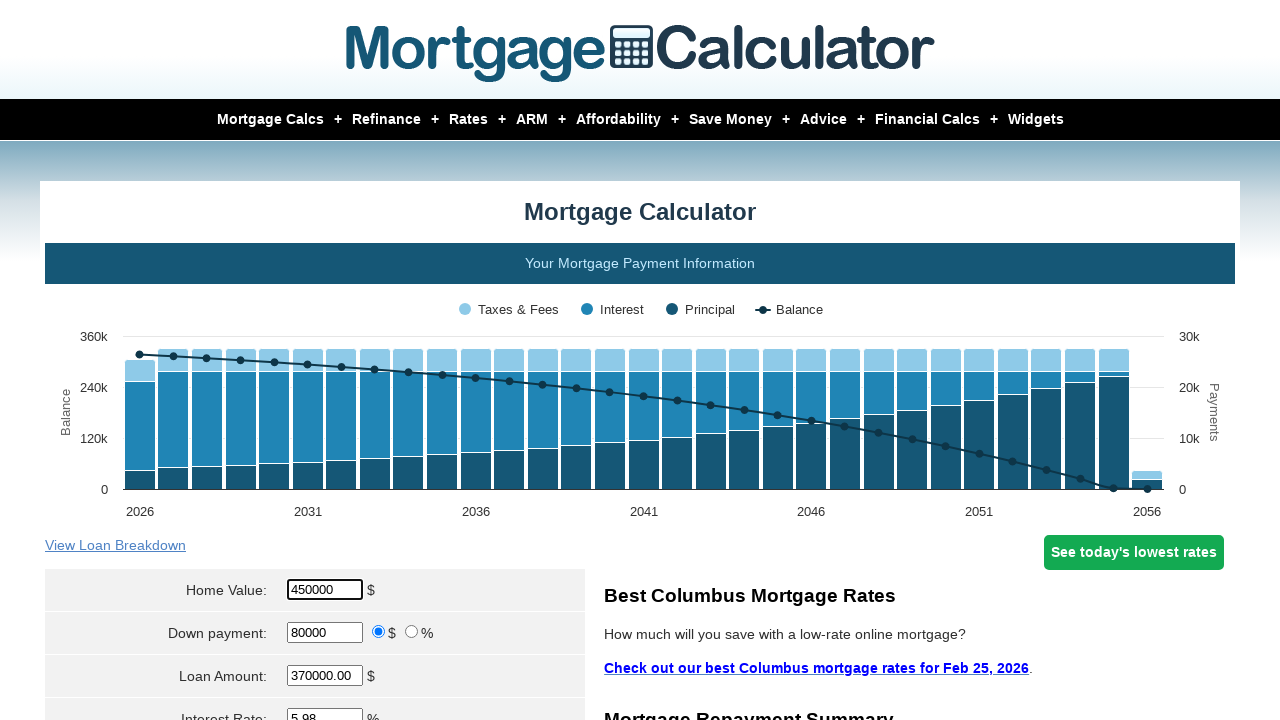

Clicked on percentage ratio button at (412, 632) on input[value='percent']
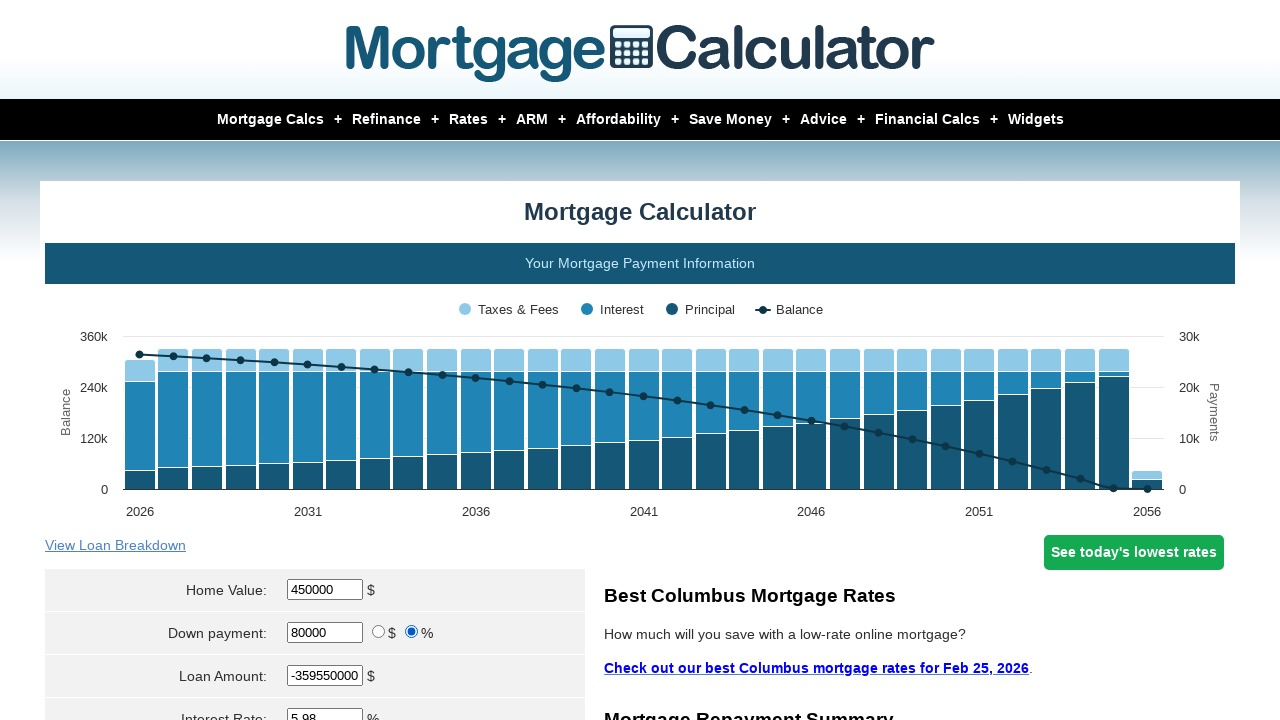

Clicked on down payment field at (325, 632) on #downpayment
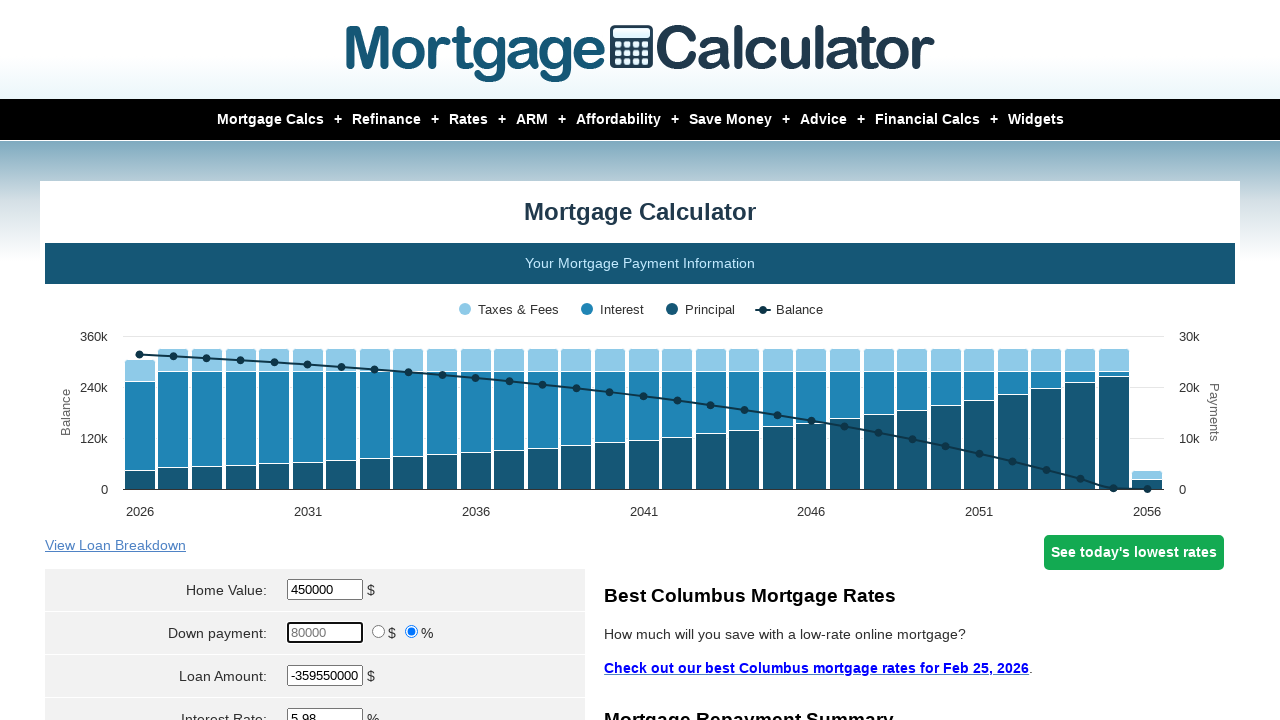

Cleared down payment field on #downpayment
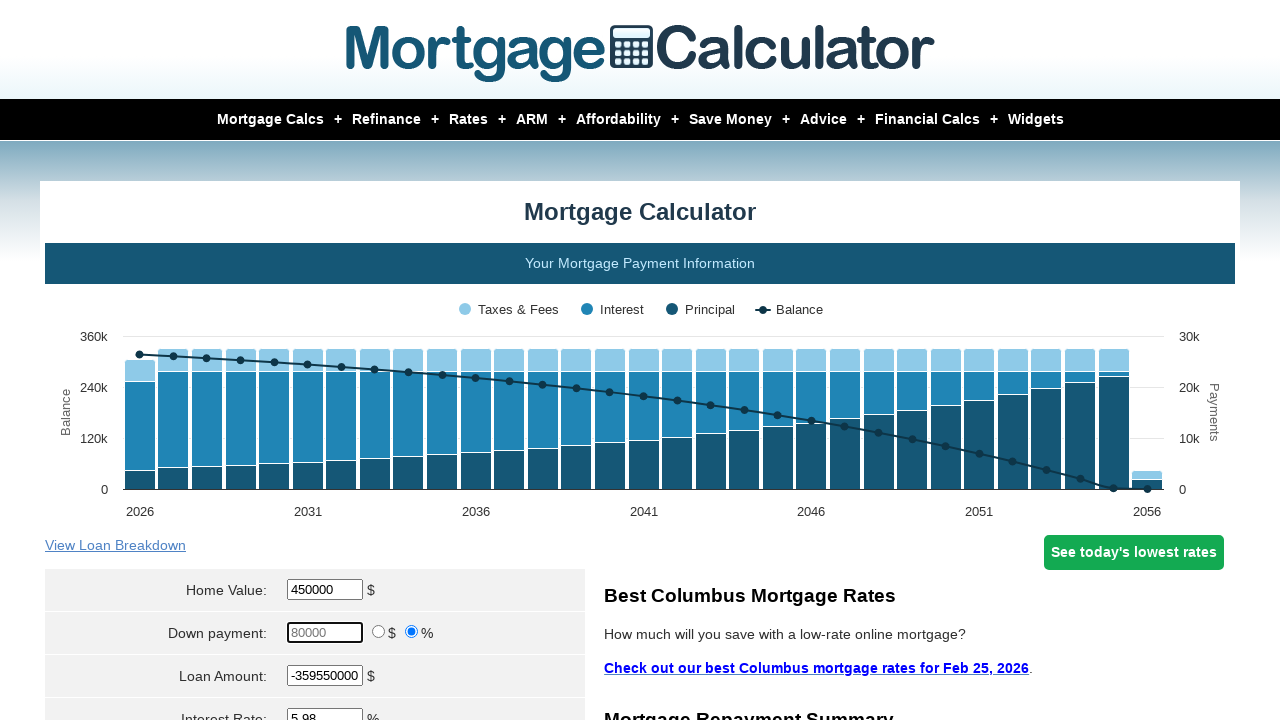

Entered down payment percentage of 20% on #downpayment
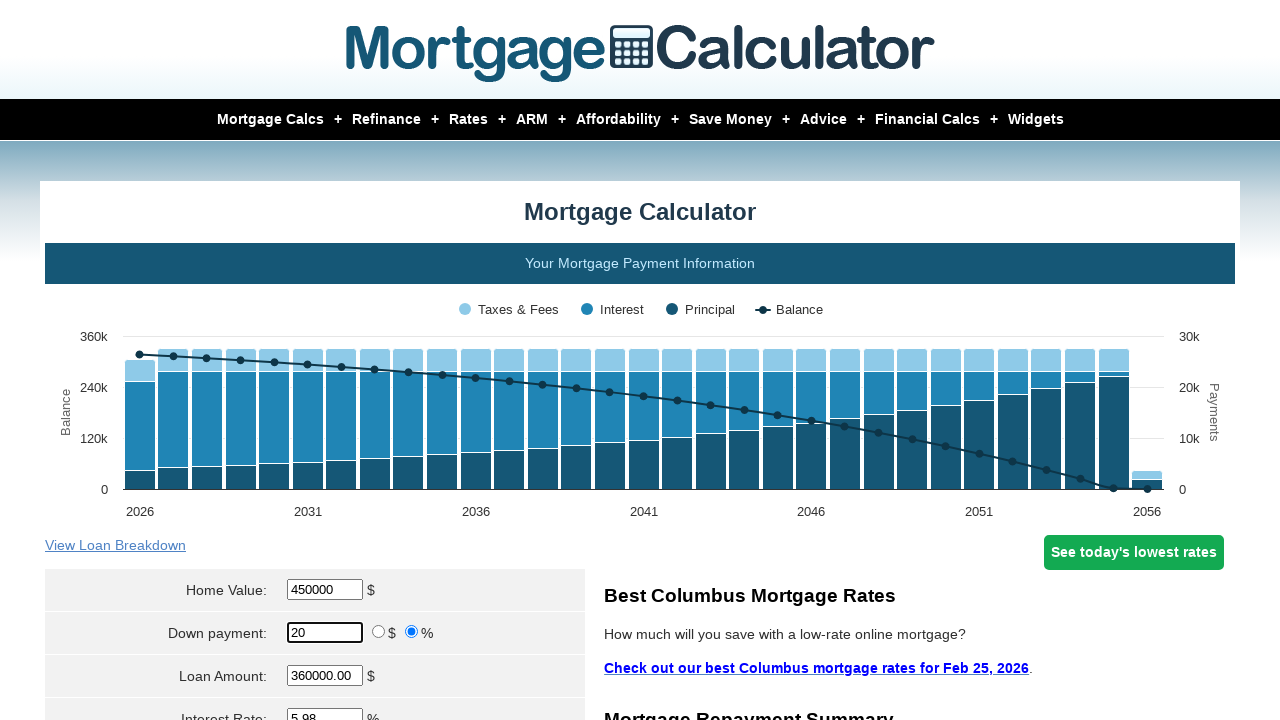

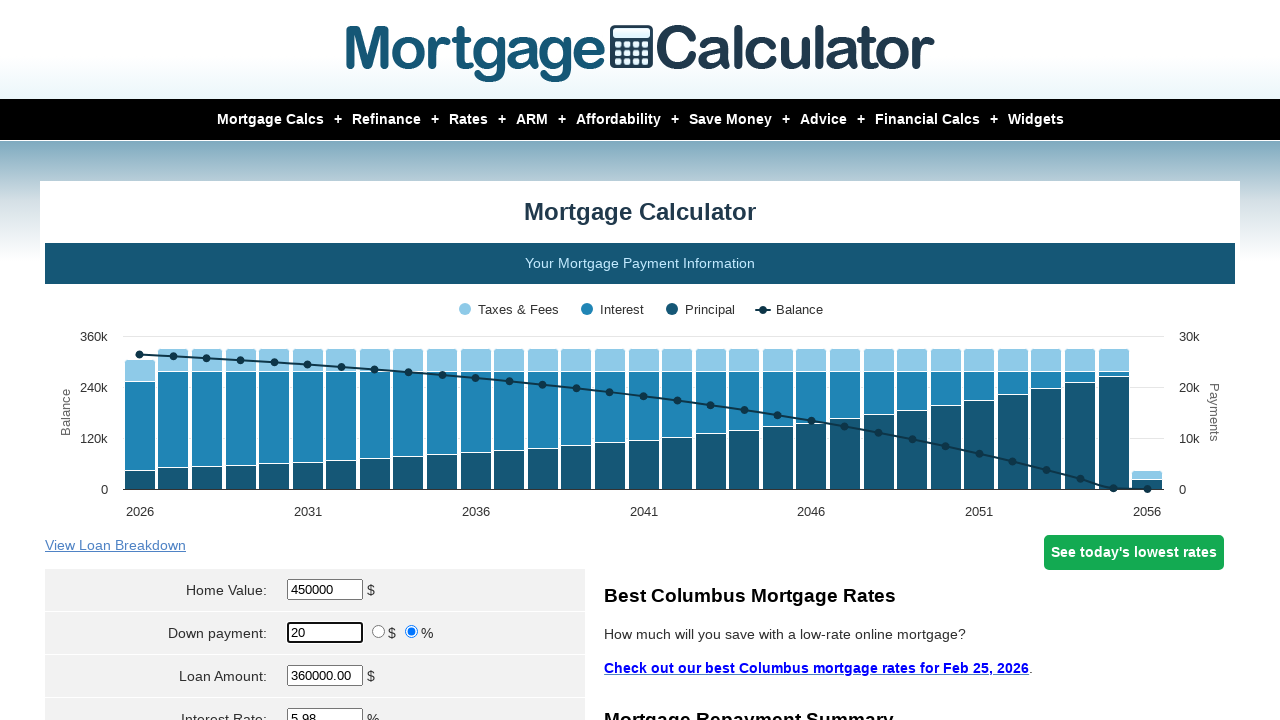